Tests iframe handling by switching to an iframe, selecting an option from a dropdown, then switching back to the main content and filling a text field

Starting URL: https://www.hyrtutorials.com/p/frames-practice.html

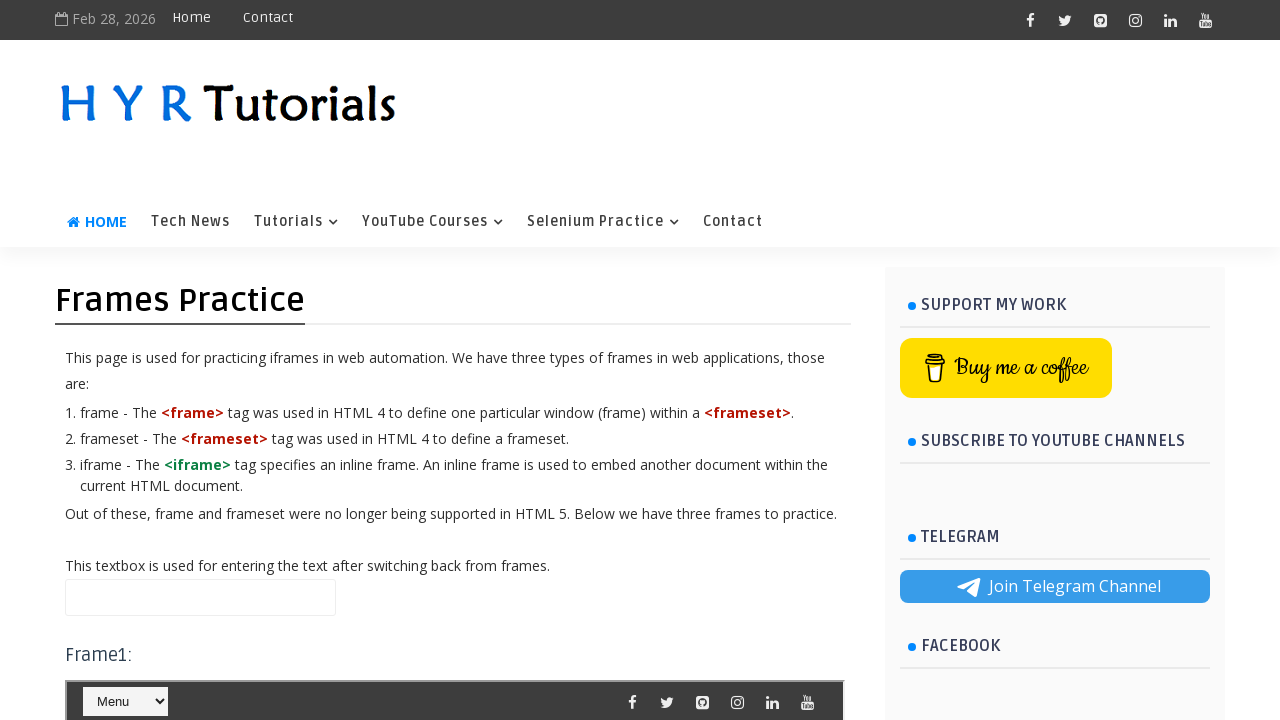

Located iframe with id 'frm1'
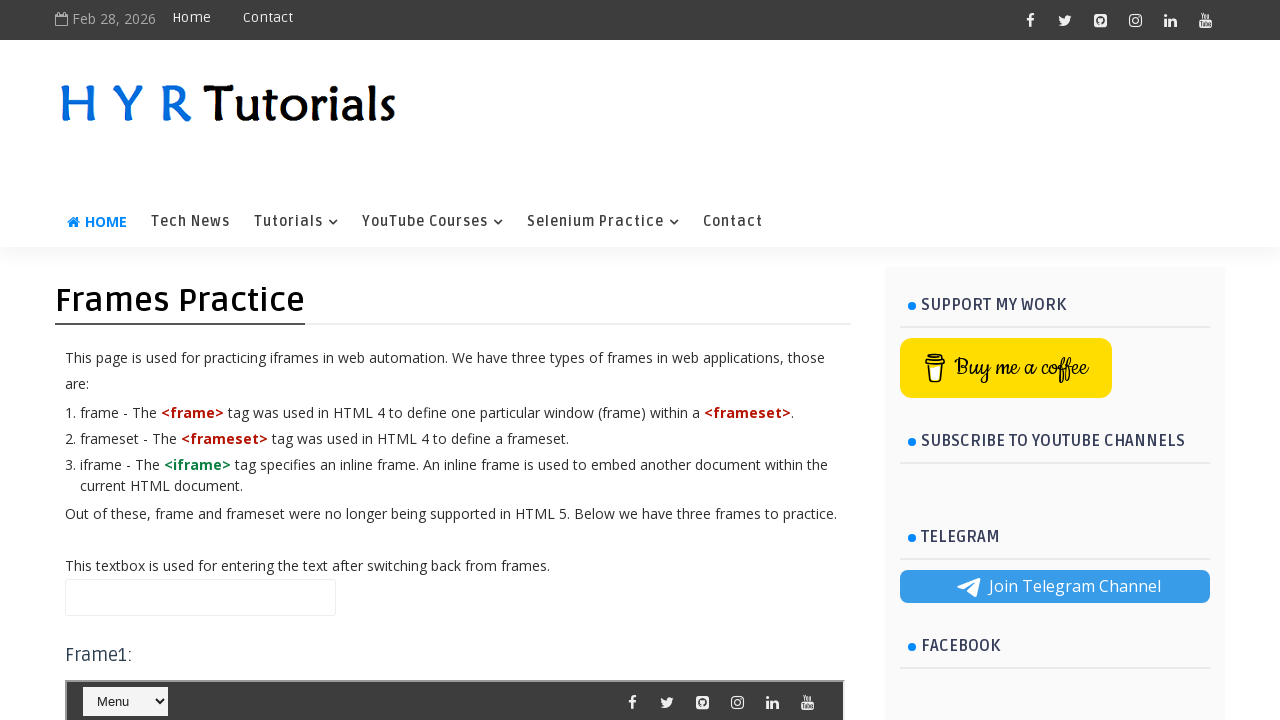

Selected option at index 5 from dropdown in iframe on #frm1 >> internal:control=enter-frame >> #selectnav1
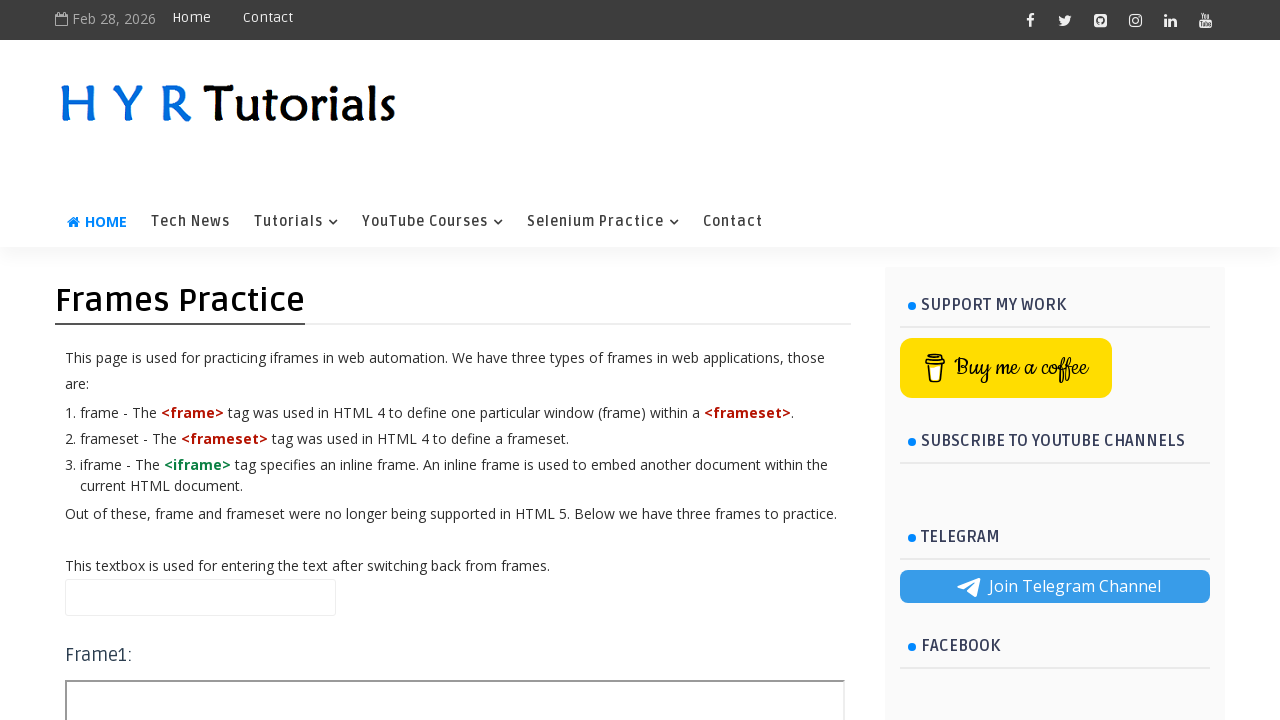

Filled name field with 'hello' in main content on #name
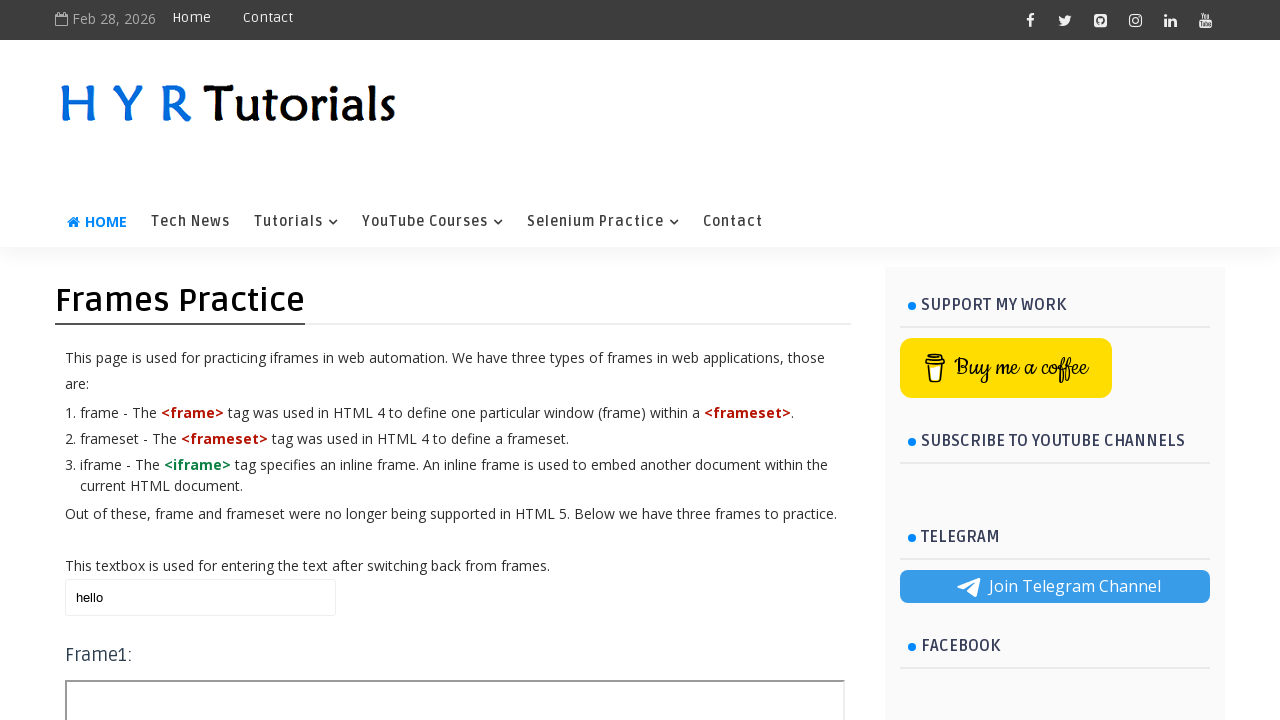

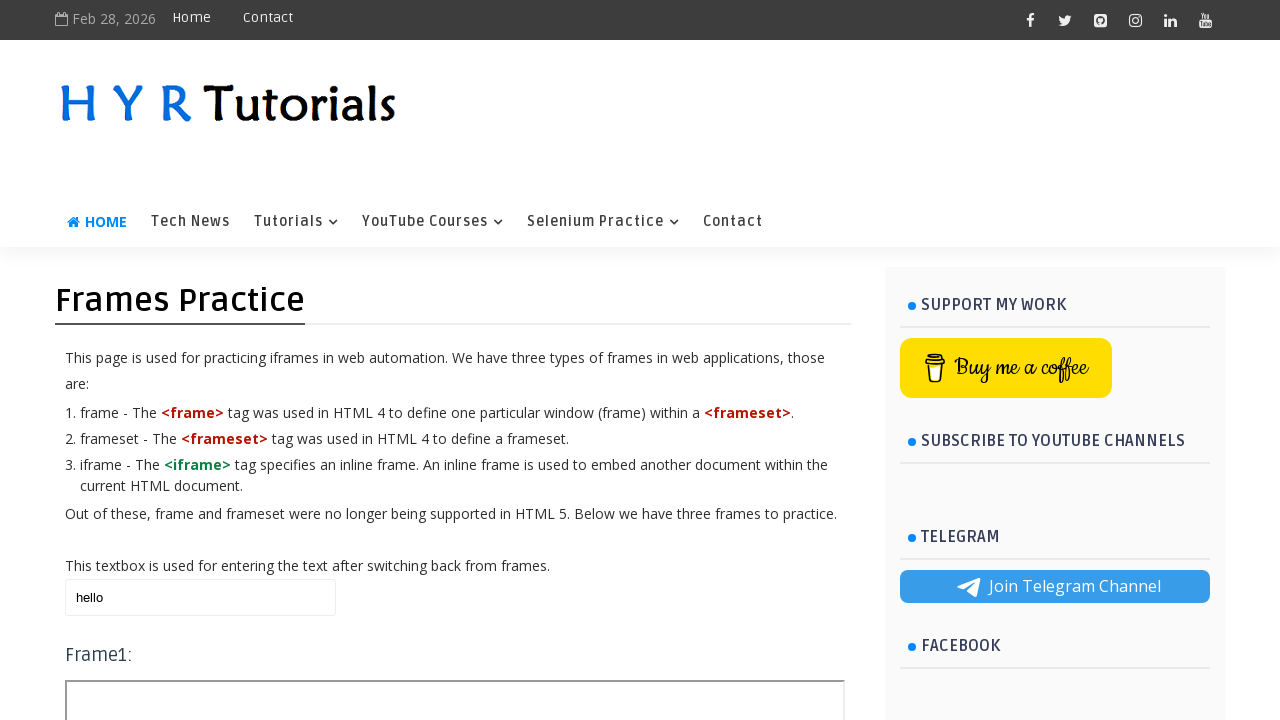